Tests multiple window handling by clicking a "Click Here" link that opens a new window, switching to the new window, and verifying the page title changes from "Windows" to "New Window".

Starting URL: https://practice.cydeo.com/windows

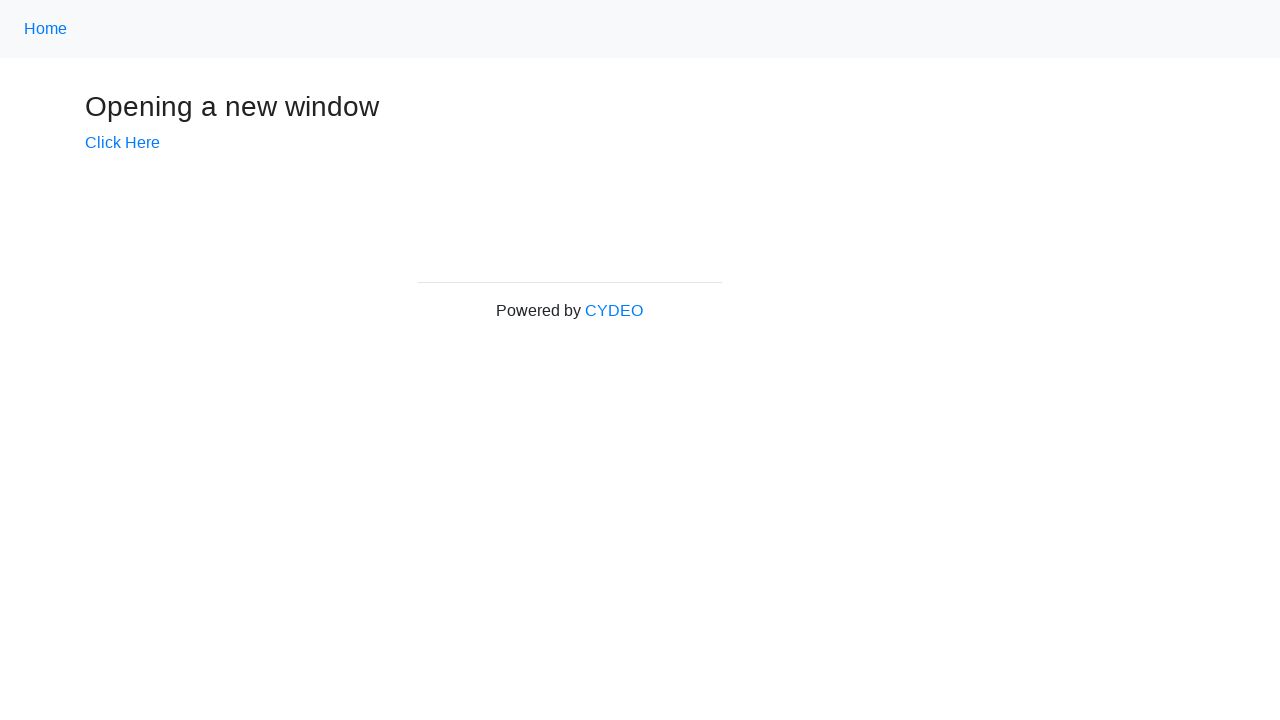

Verified initial page title is 'Windows'
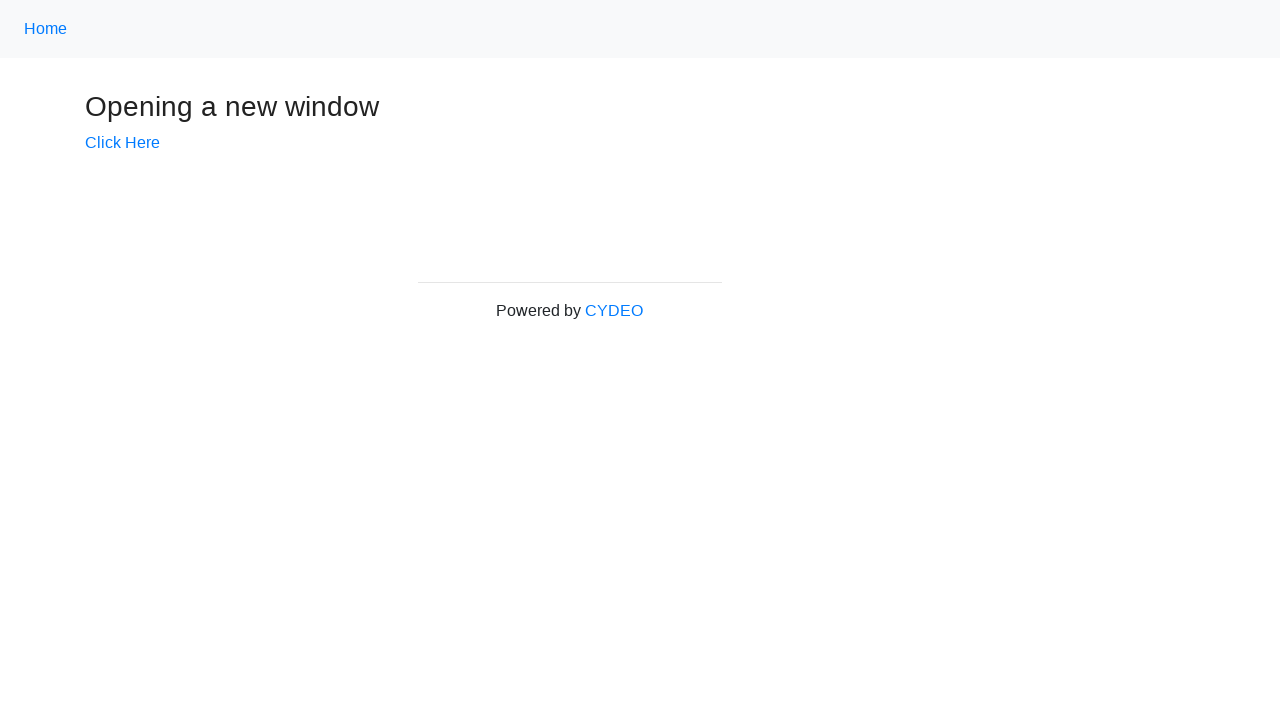

Stored main page reference
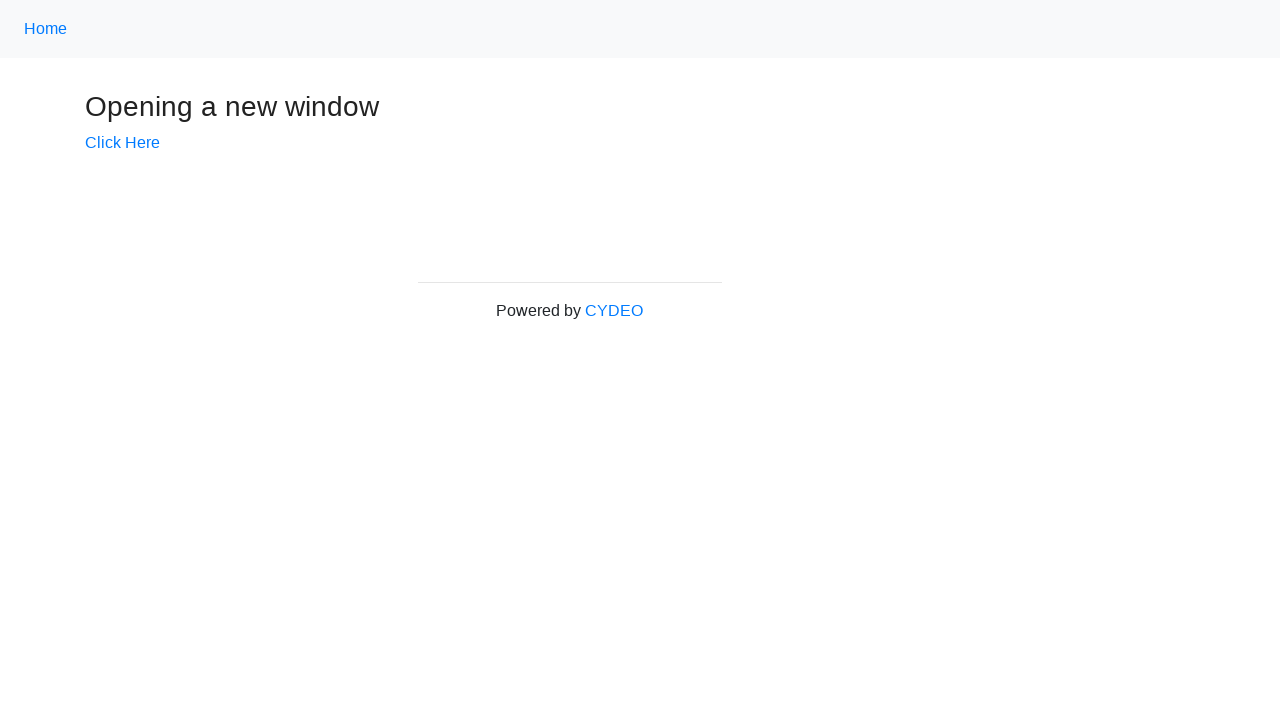

Clicked 'Click Here' link to open new window at (122, 143) on text=Click Here
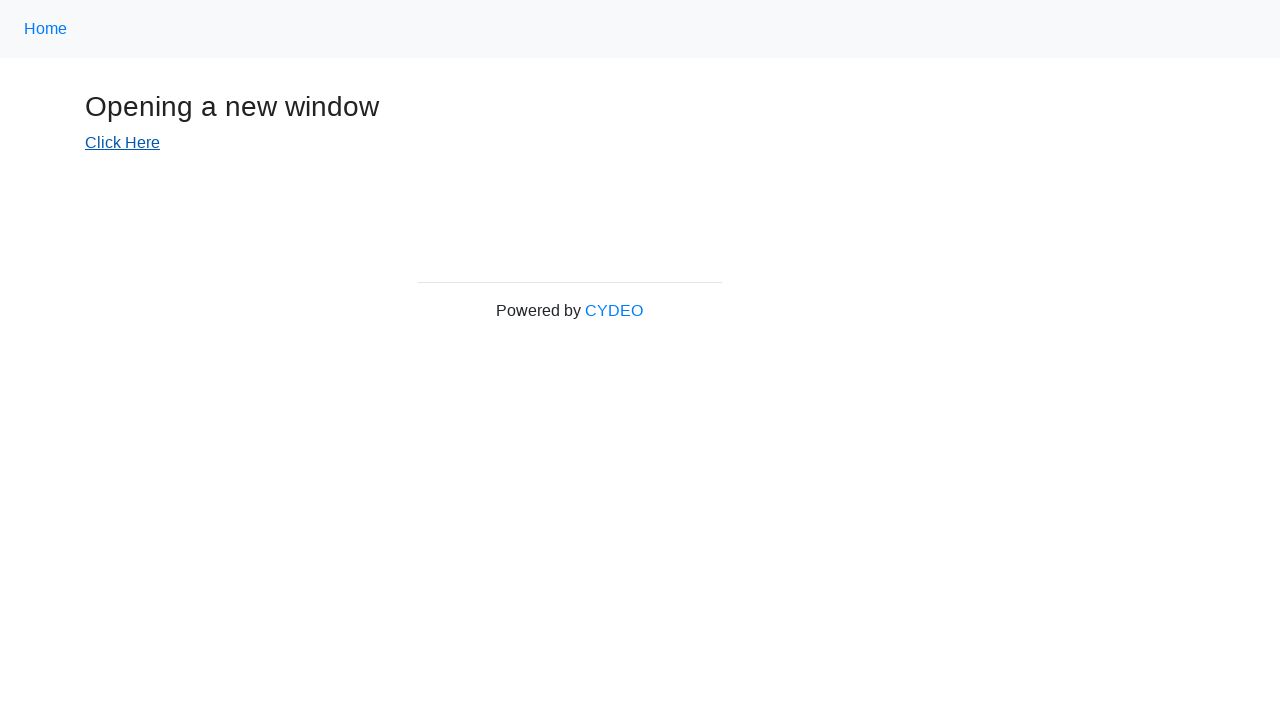

Captured new window/page reference
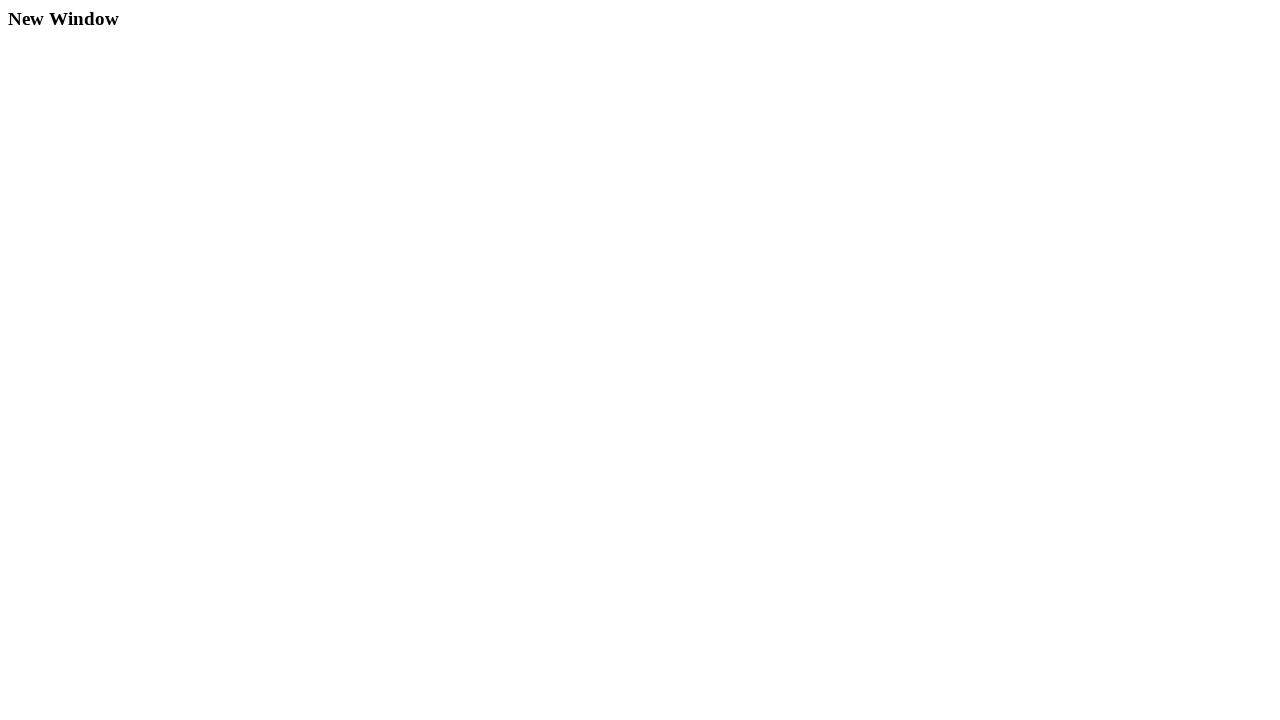

New page loaded successfully
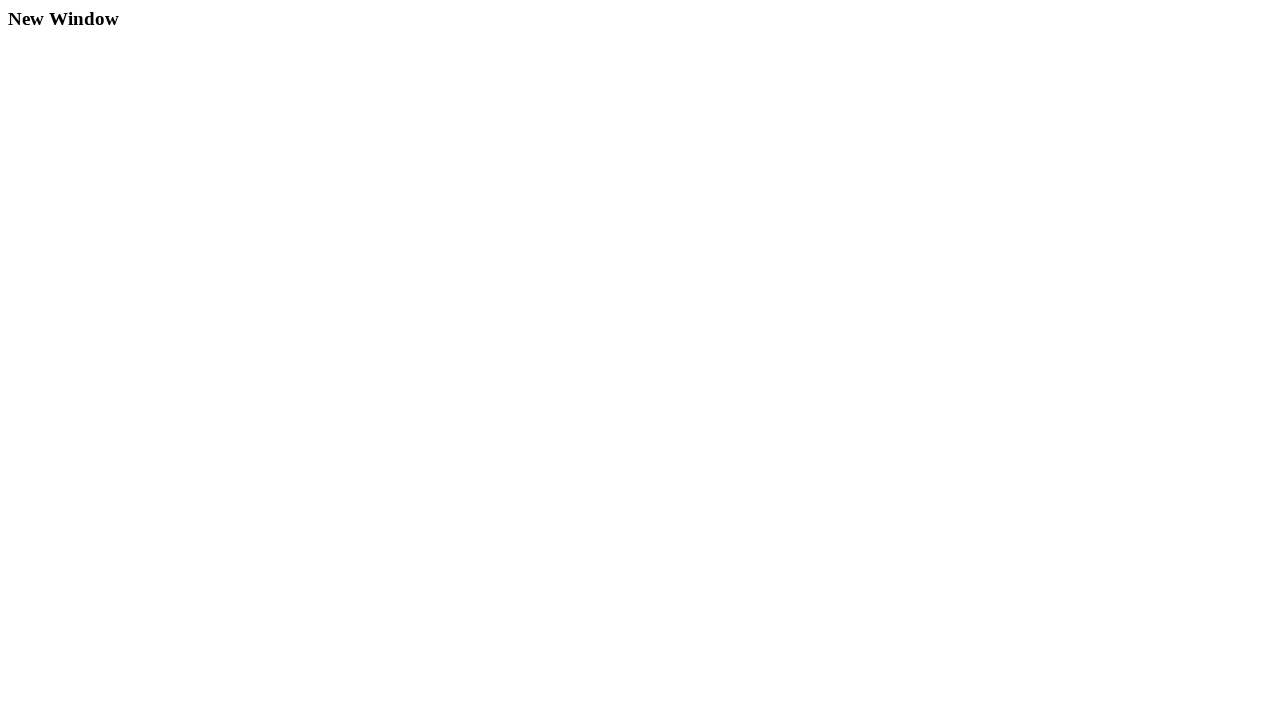

Verified new window title is 'New Window'
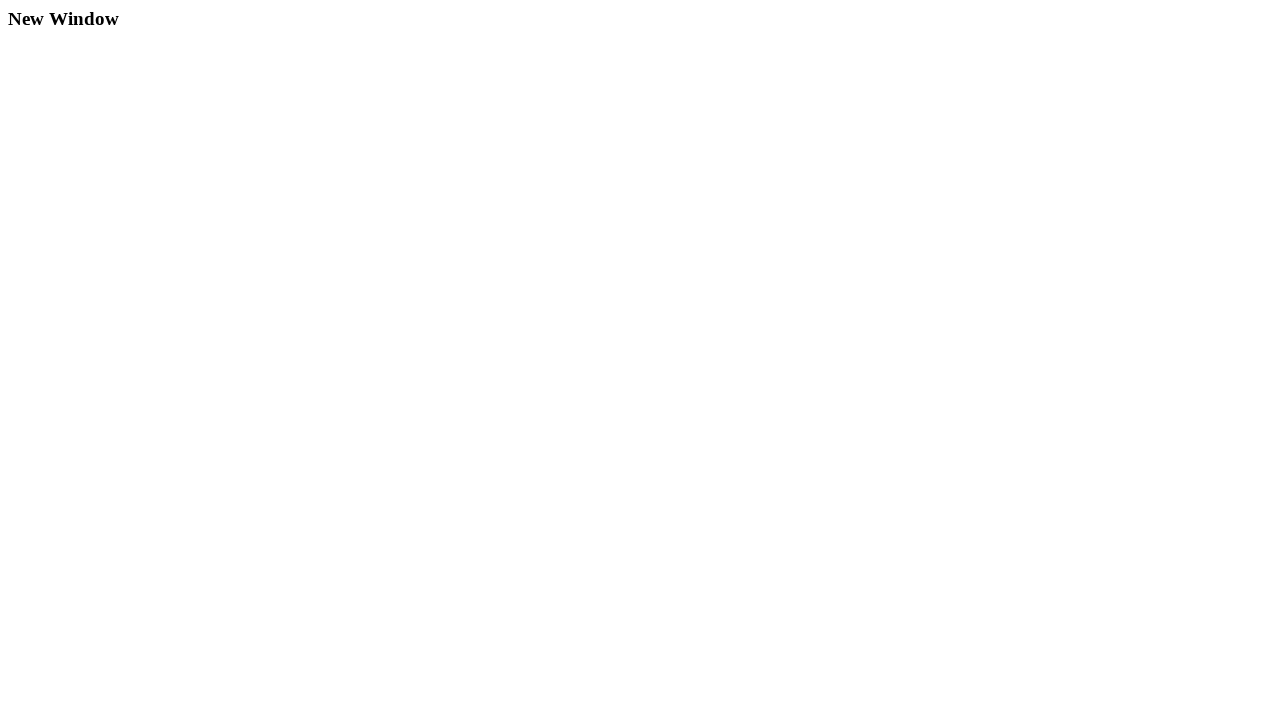

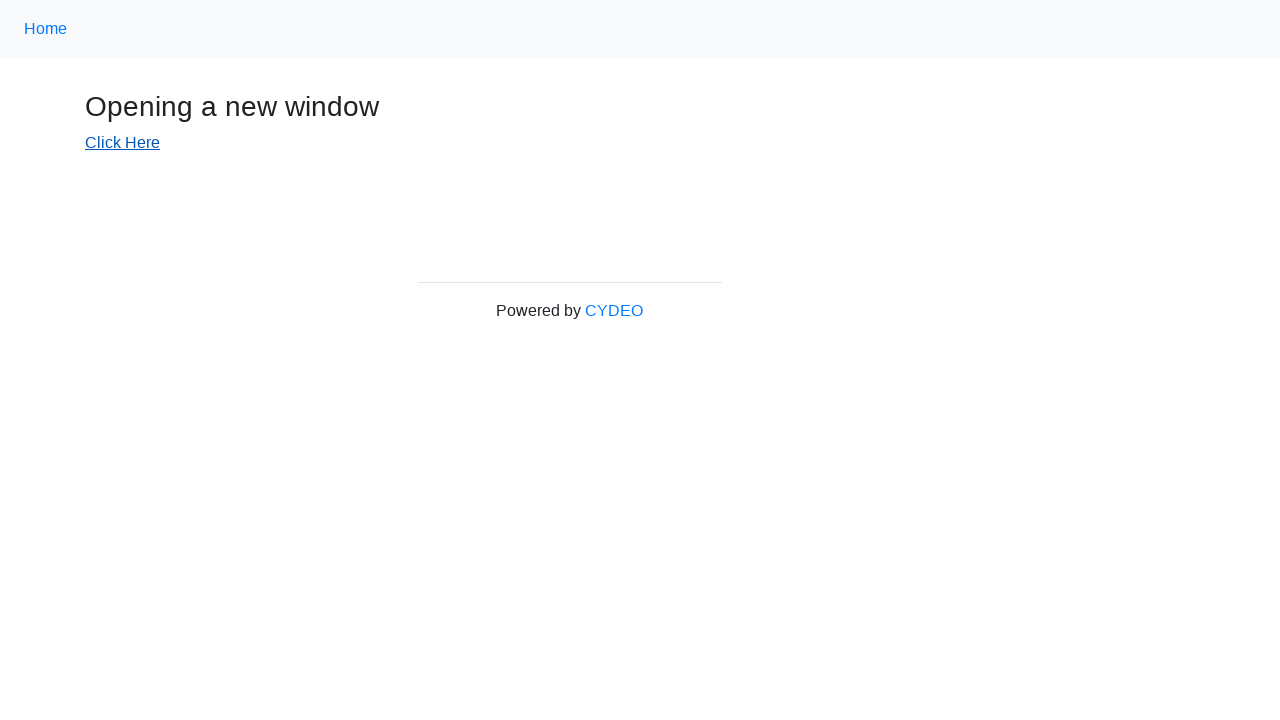